Tests sorting search results by price in descending order by performing a search, then clicking the price column twice to sort descending

Starting URL: http://ss.com

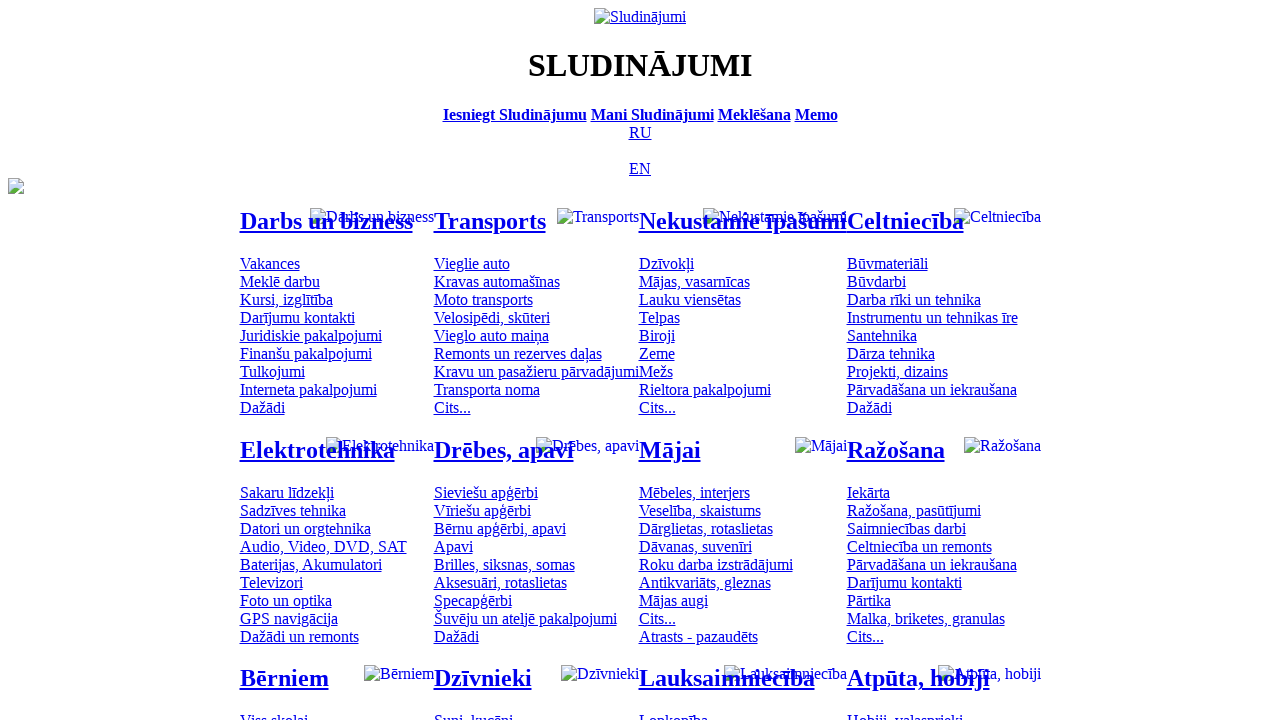

Clicked Russian language option at (640, 132) on [title='По-русски']
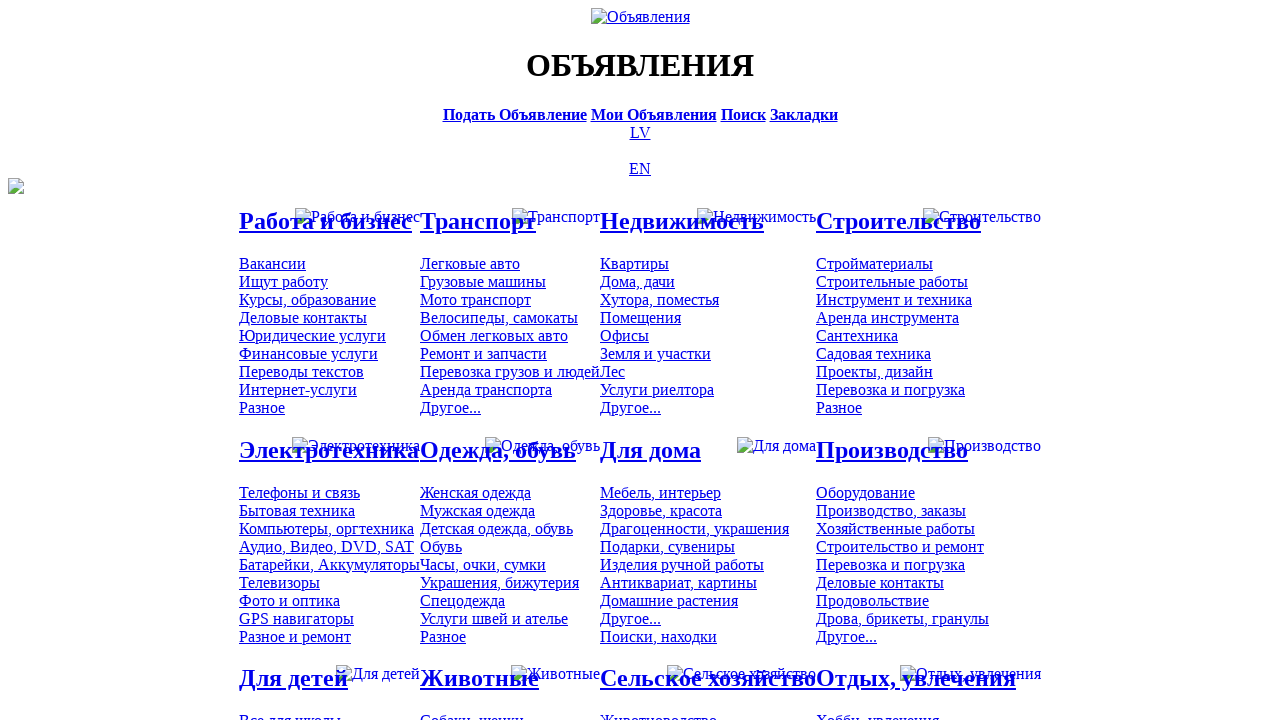

Clicked search bar at (743, 114) on [title='Искать объявления']
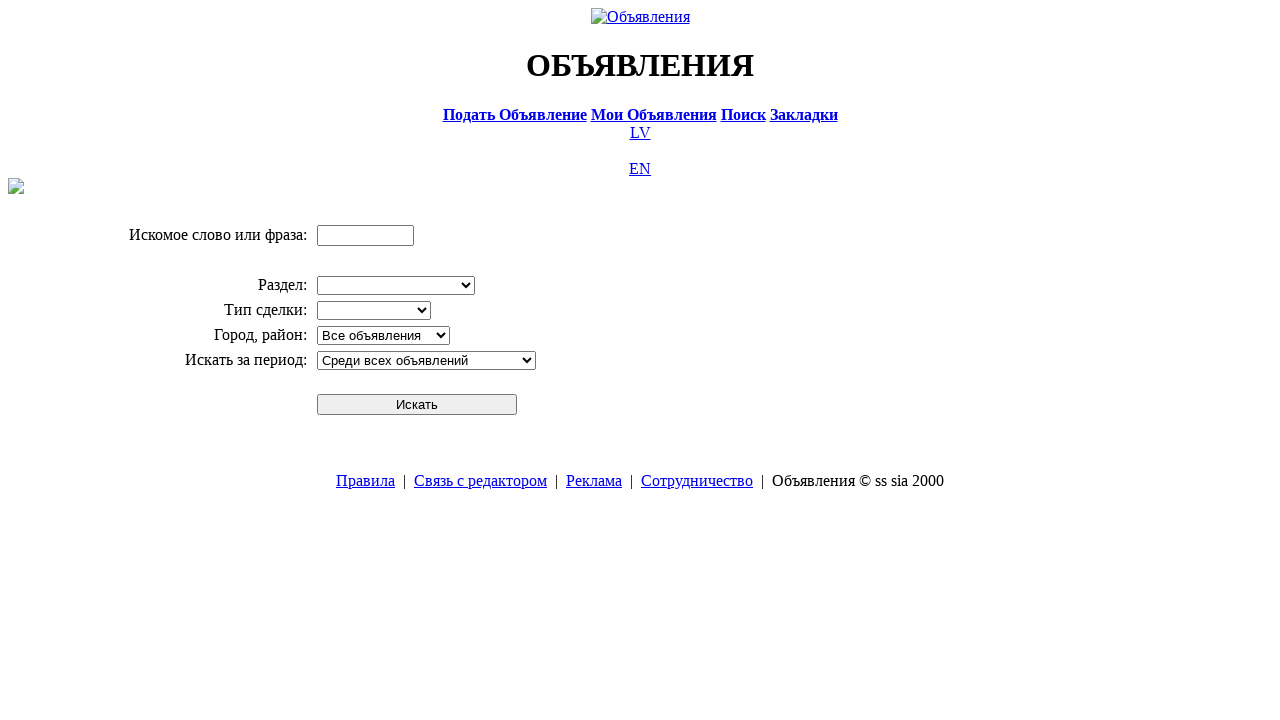

Entered search term 'Компьютер' on input[name='txt']
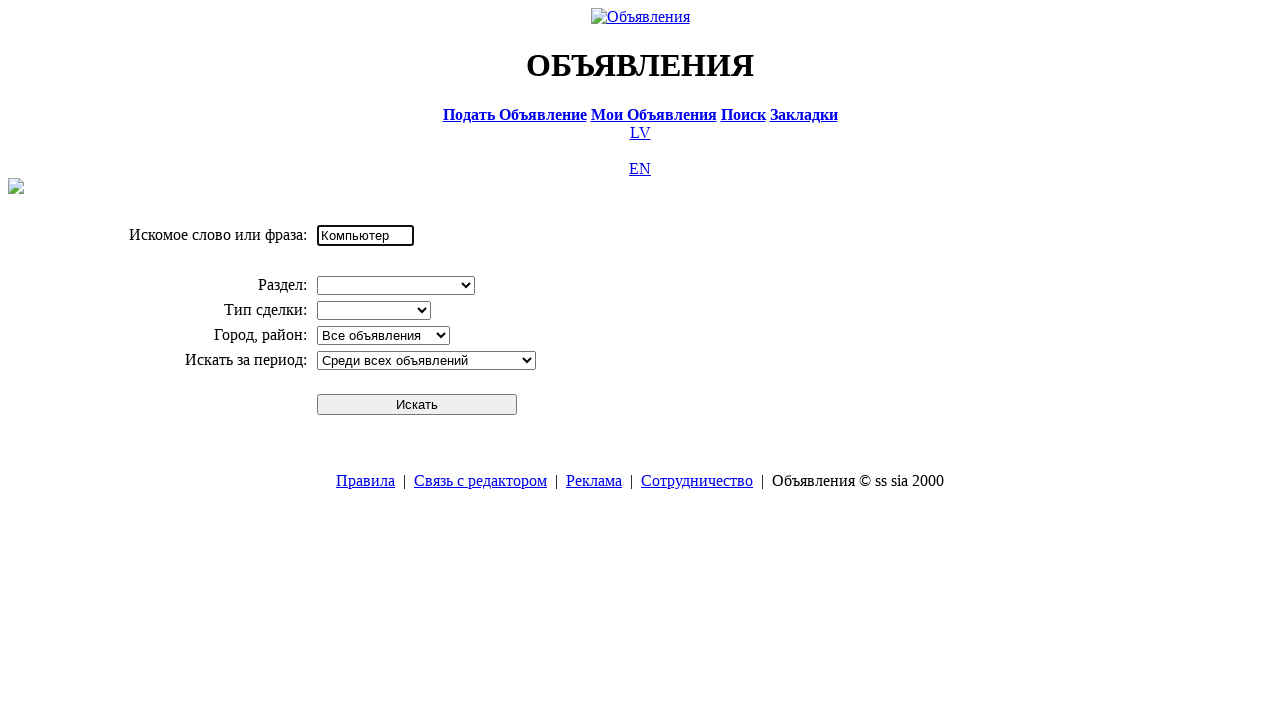

Selected 'Электротехника' from division dropdown on select[name='cid_0']
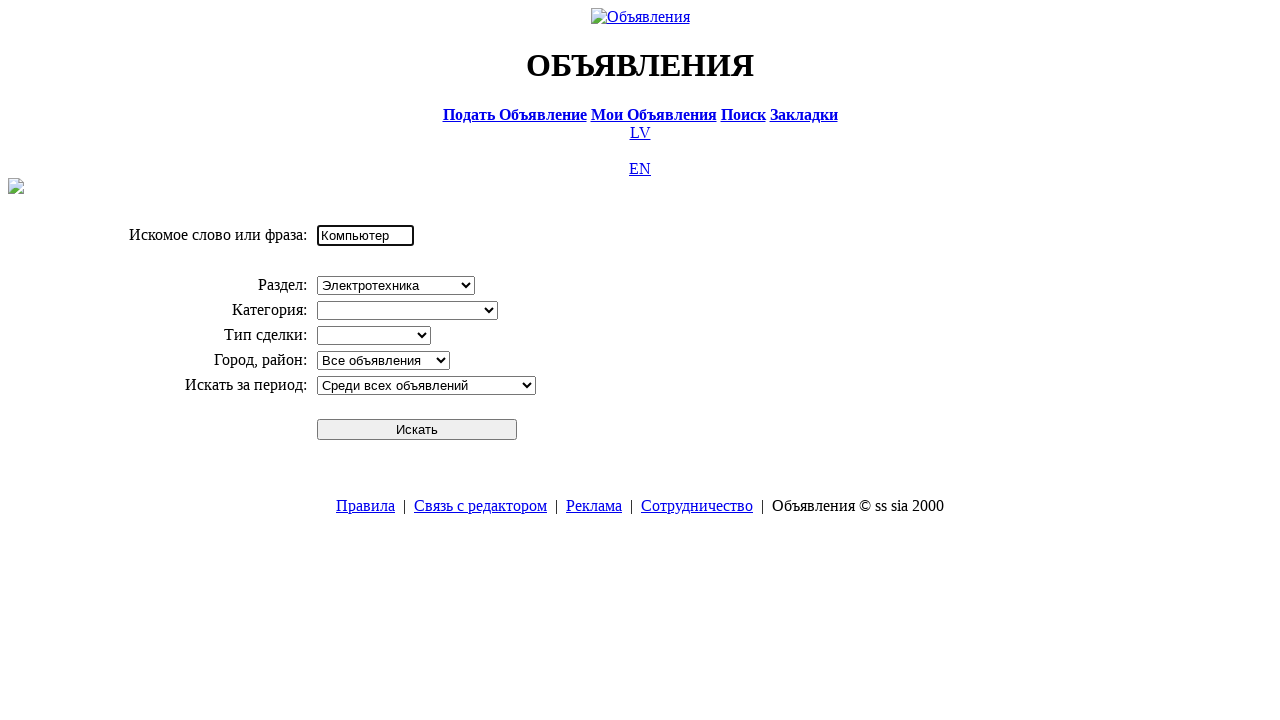

Selected 'Компьютеры, оргтехника' from category dropdown on select[name='cid_1']
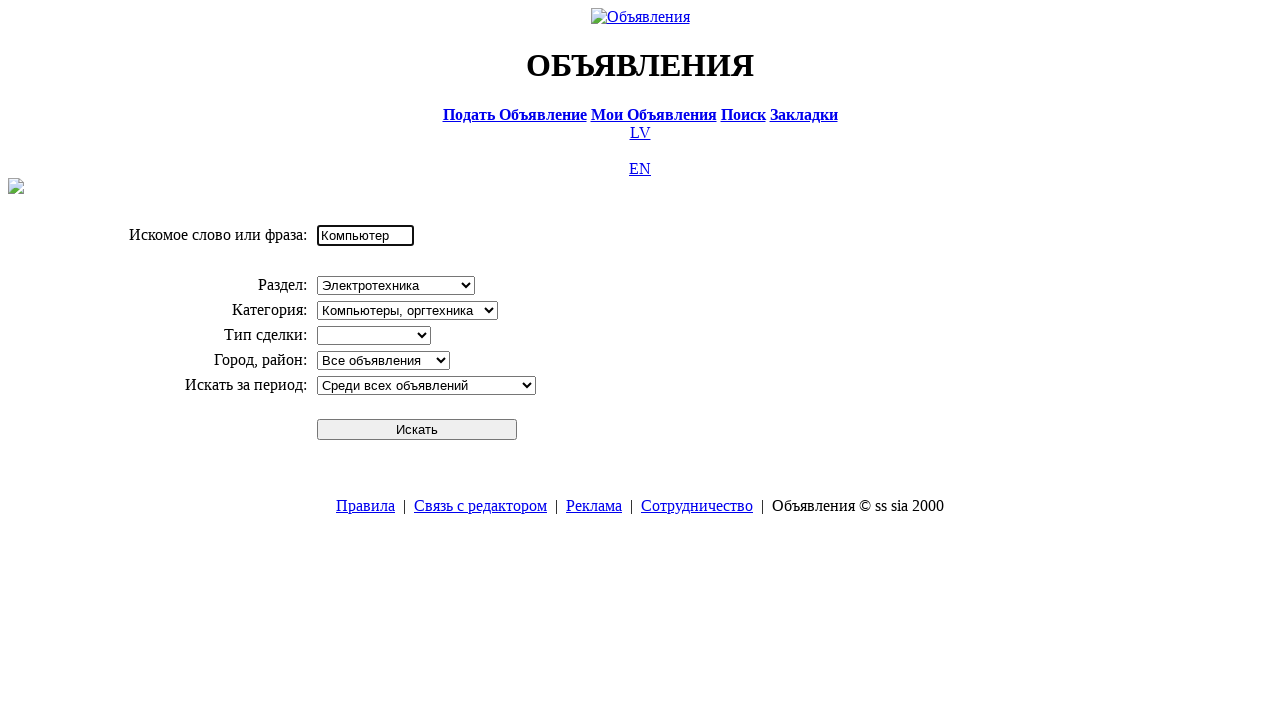

Clicked search button at (417, 429) on #sbtn
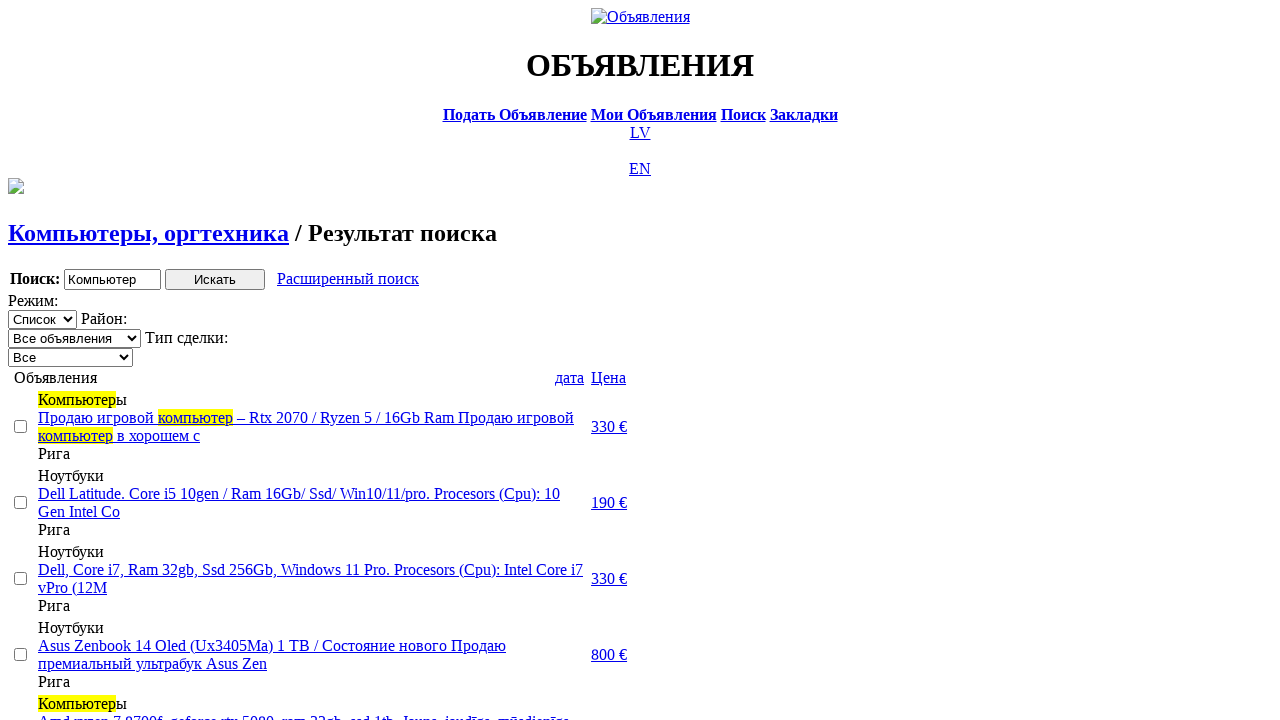

Search results loaded
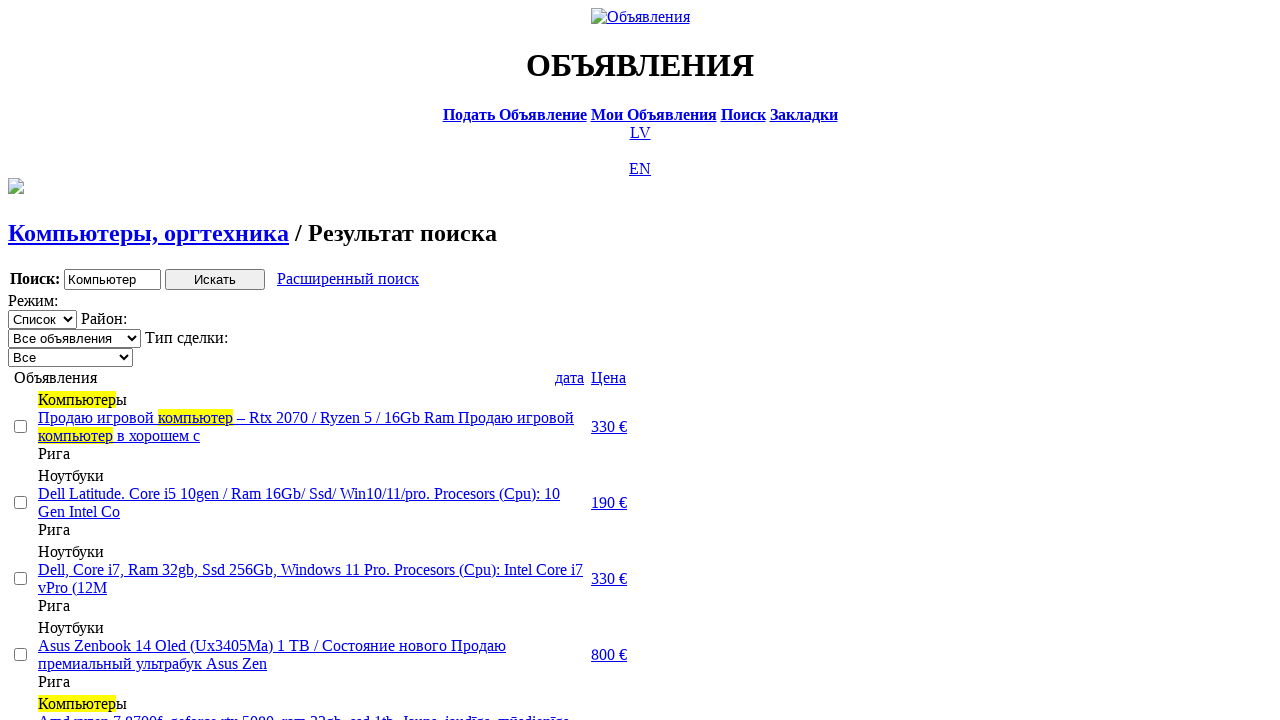

Clicked price column to sort ascending at (609, 377) on text=Цена
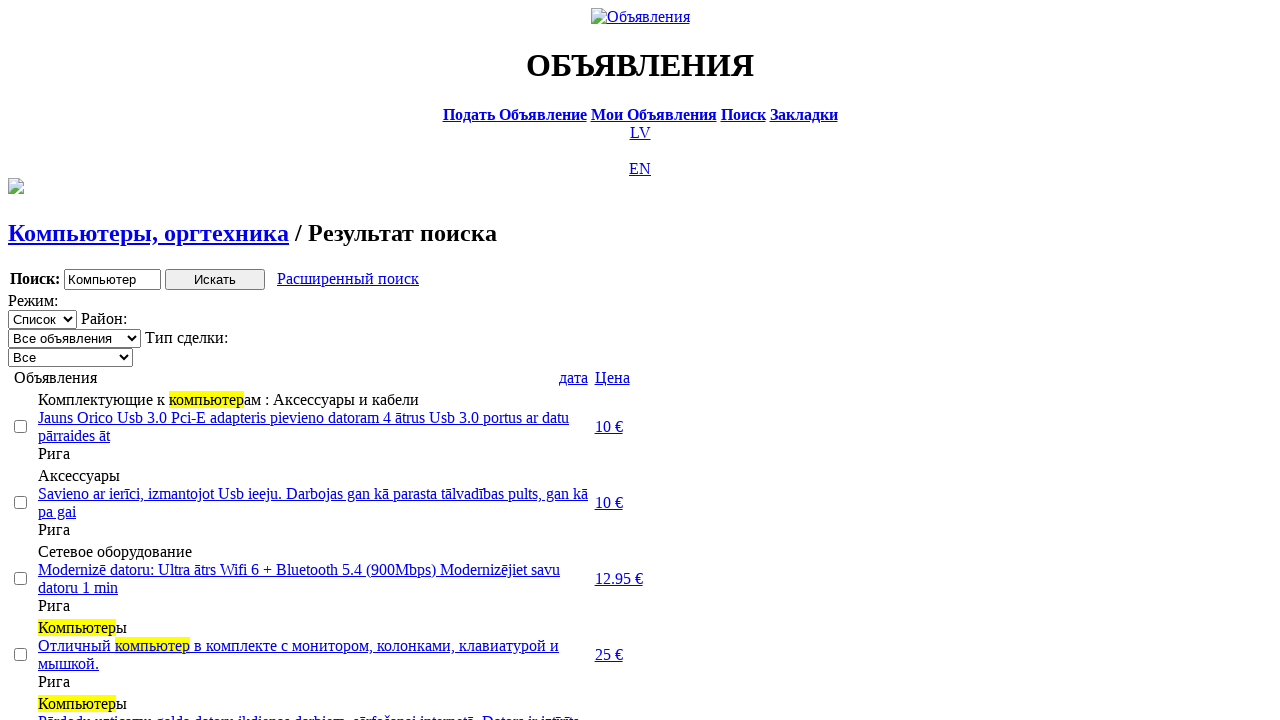

Clicked price column again to sort descending at (612, 377) on text=Цена
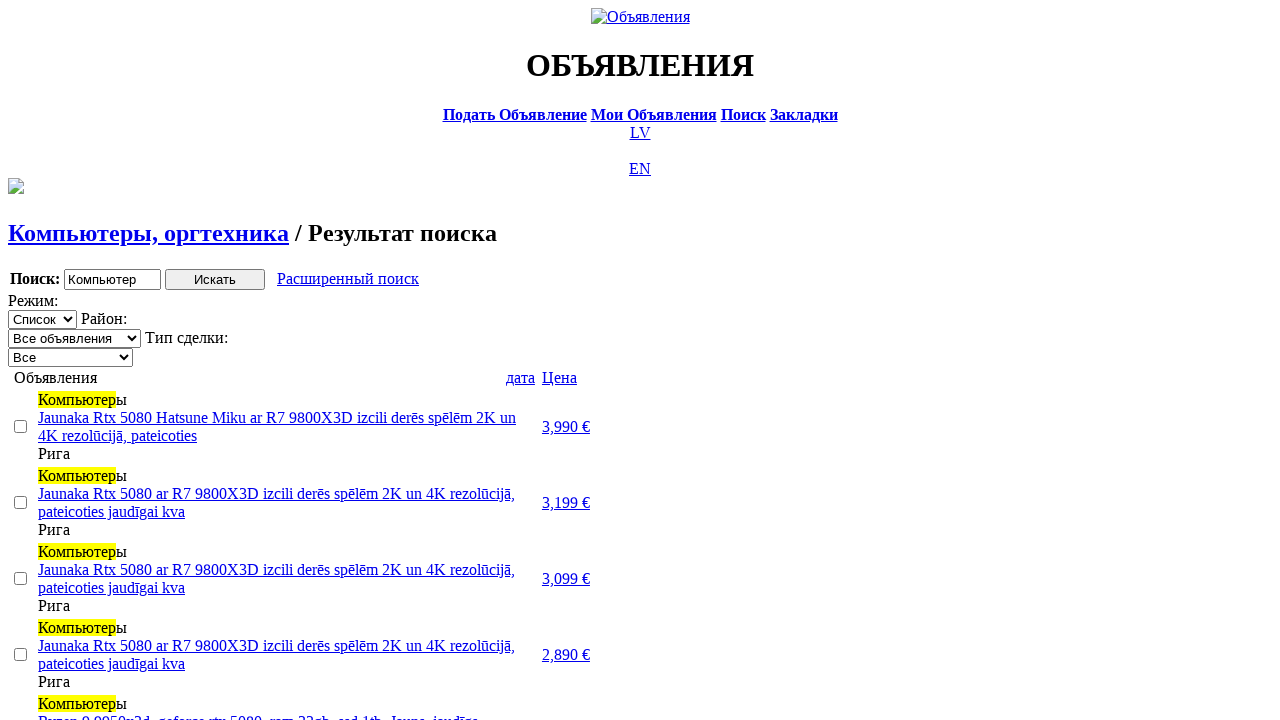

Sorted results loaded in descending price order
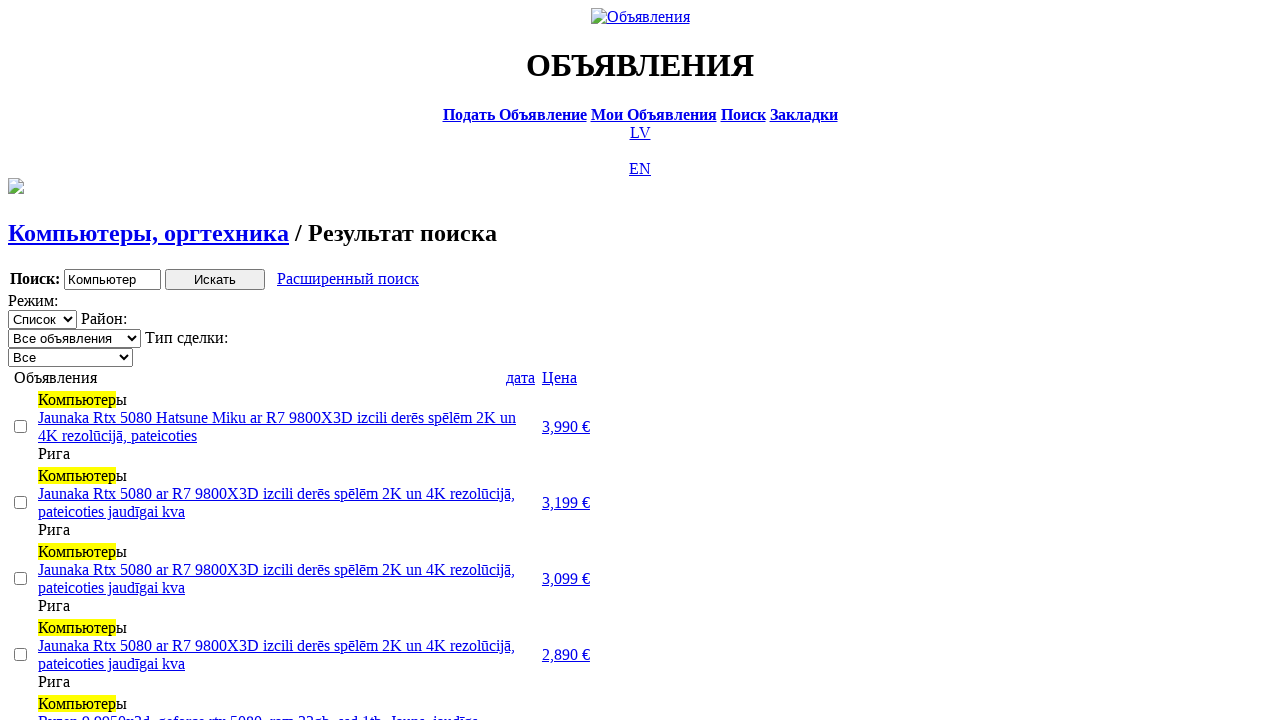

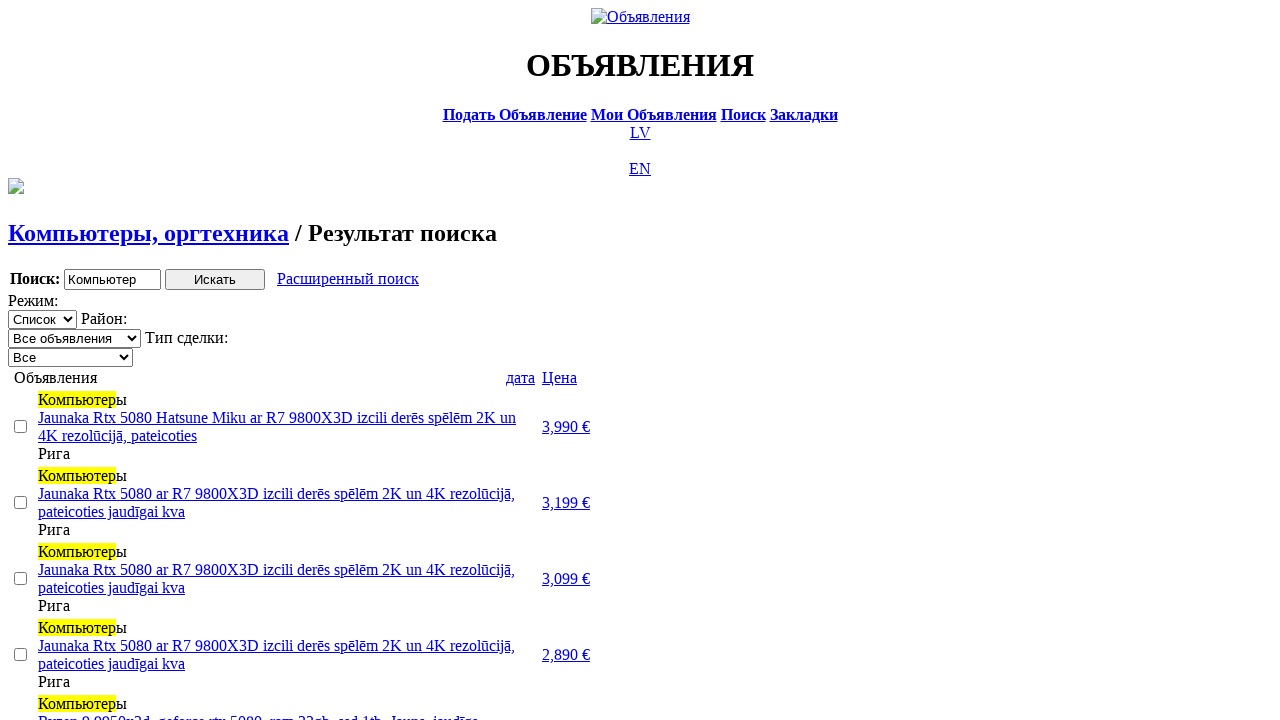